Clicks on Resources link on the American Family Insurance homepage

Starting URL: https://www.amfam.com/

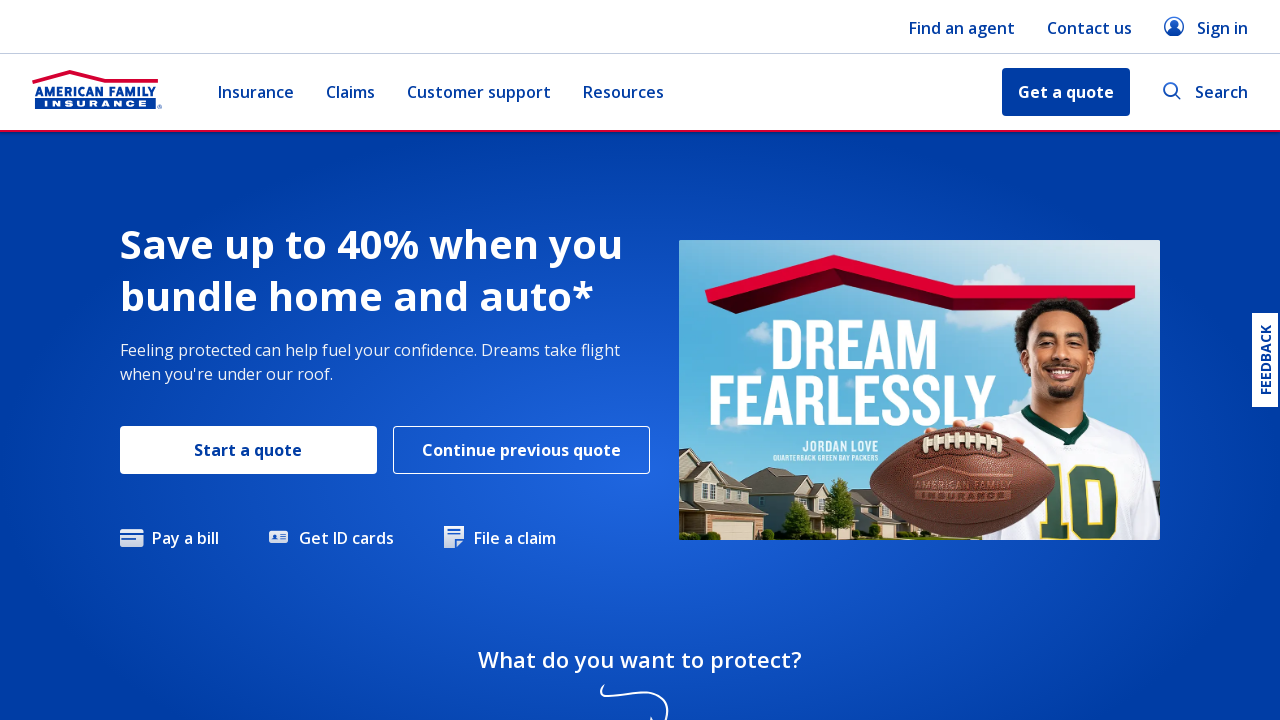

Navigated to American Family Insurance homepage
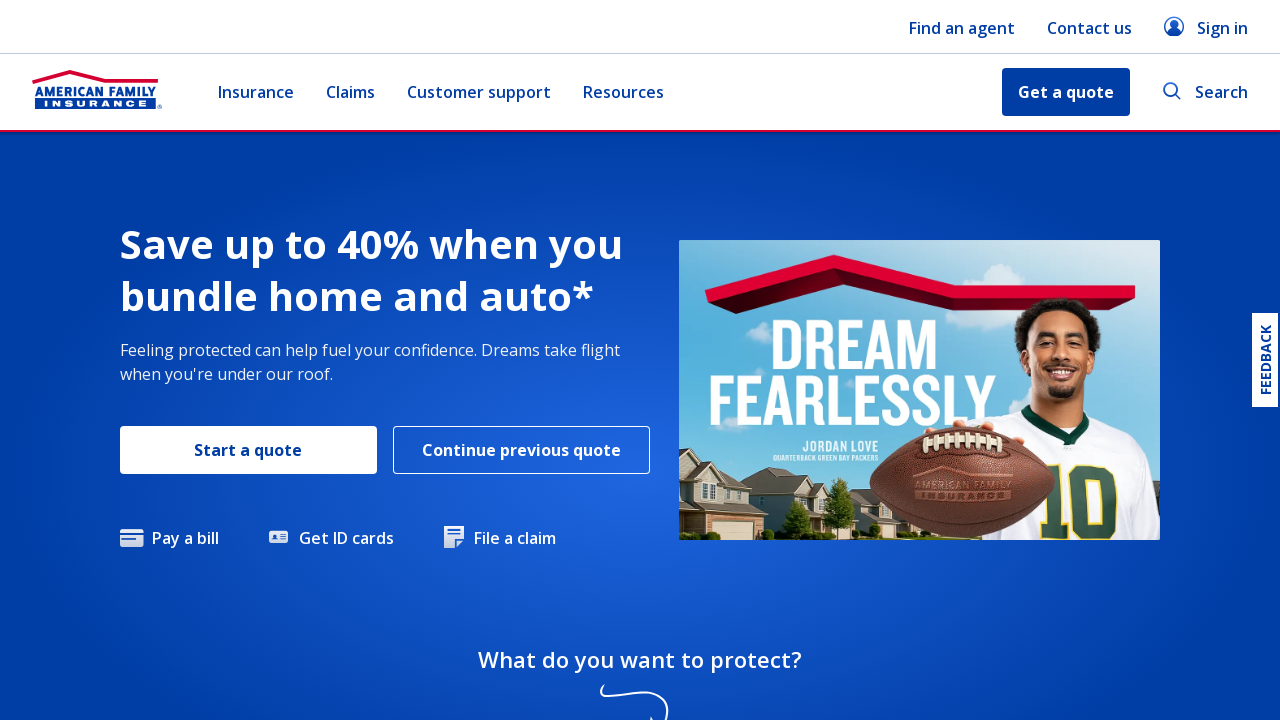

Clicked on Resources link at (624, 92) on a:text('Resources')
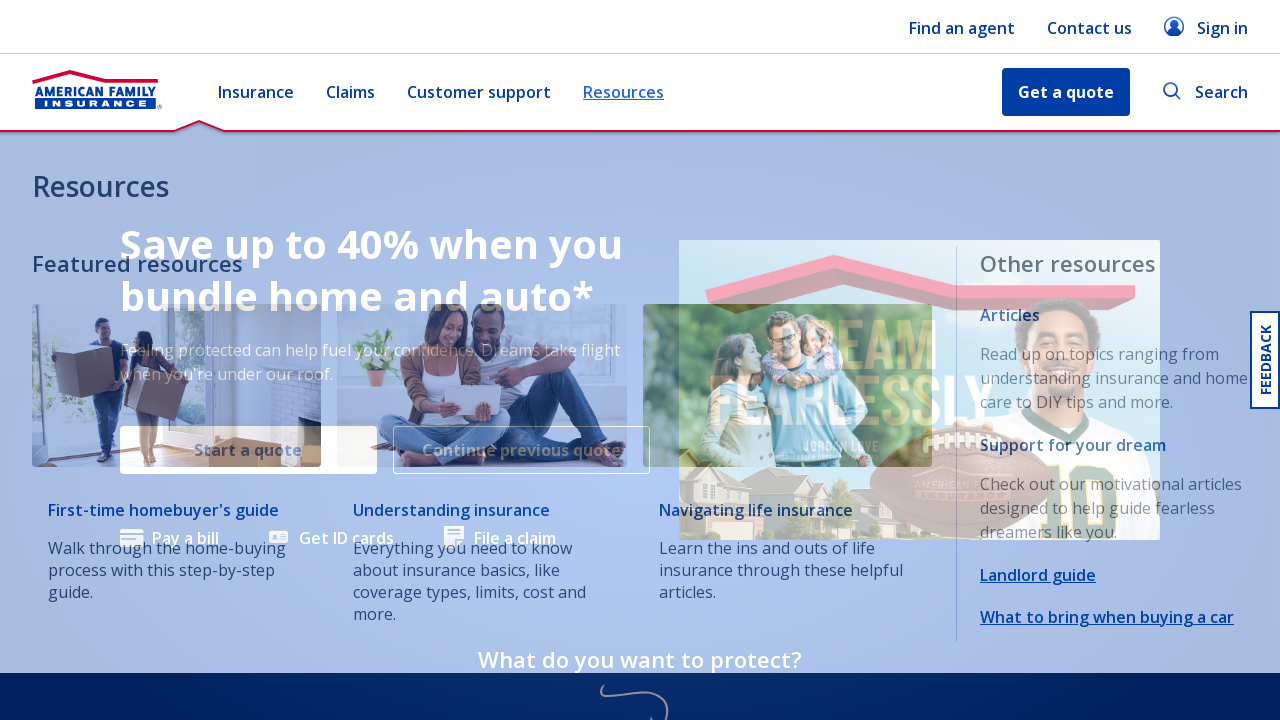

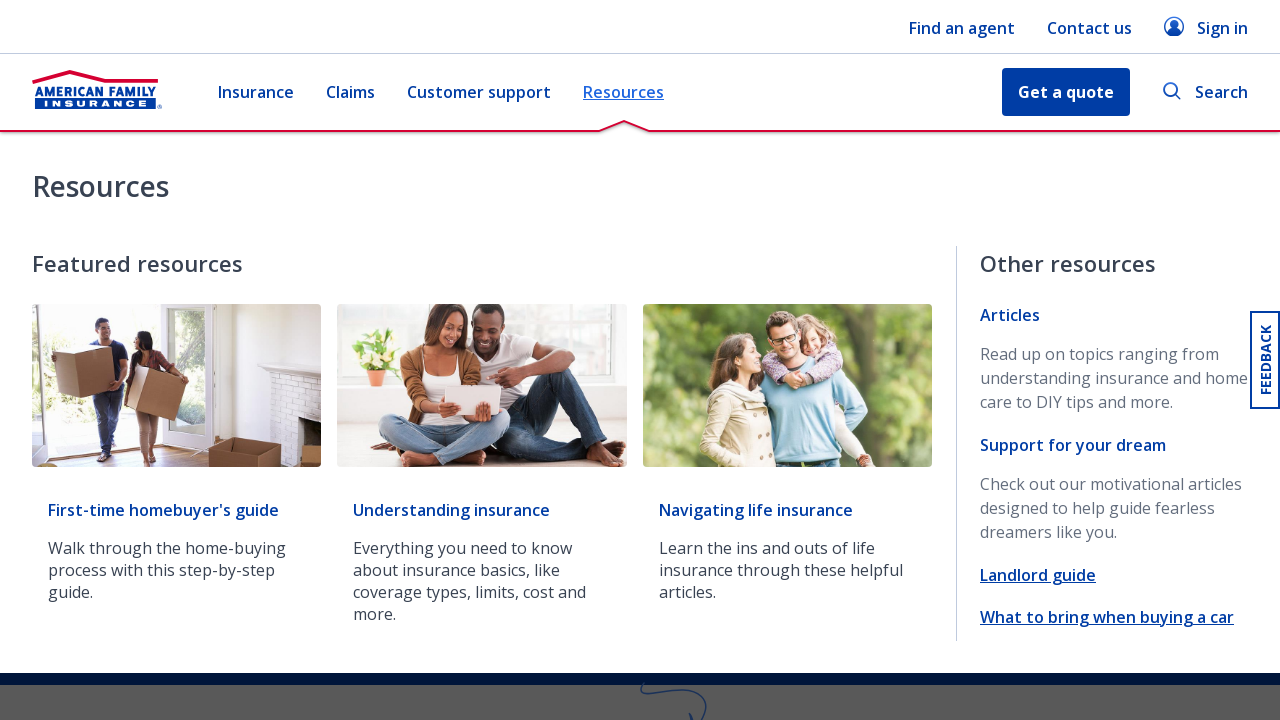